Tests hover functionality by moving mouse over three different images and verifying that user names and profile links become visible on hover

Starting URL: https://practice.cydeo.com/hovers

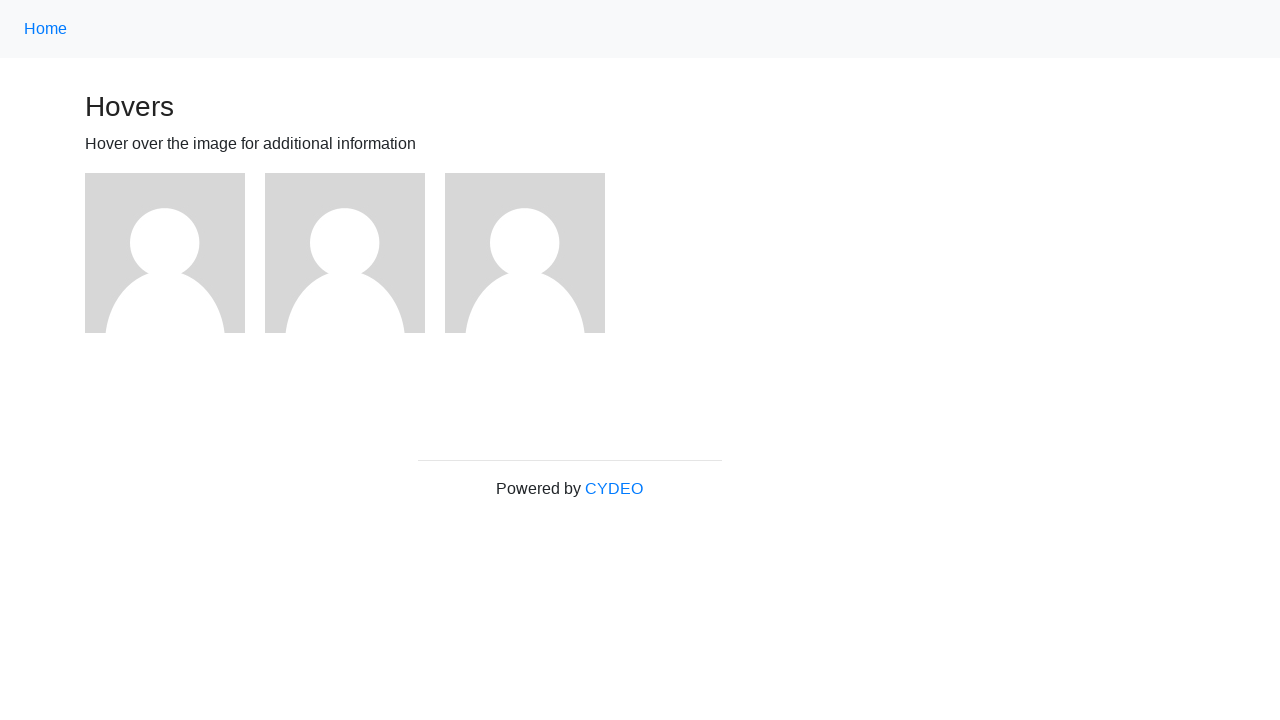

Navigated to hover practice page
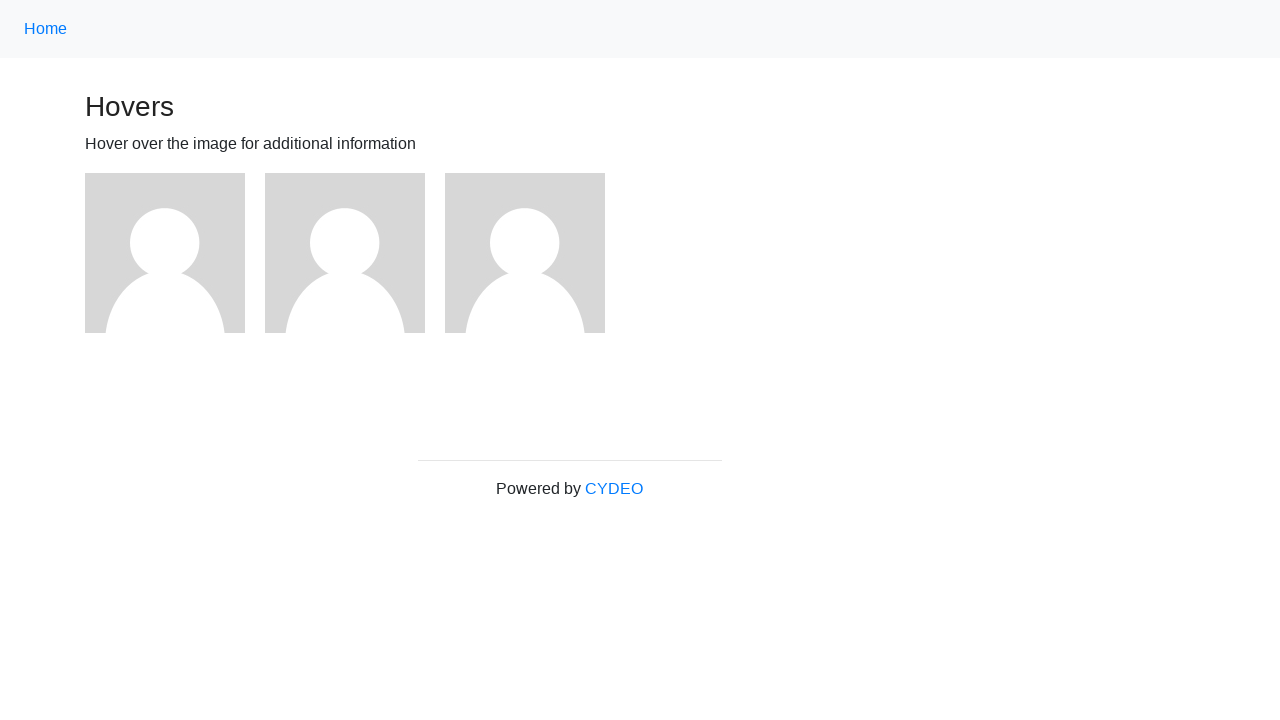

Hovered over first image at (165, 253) on (//img)[1]
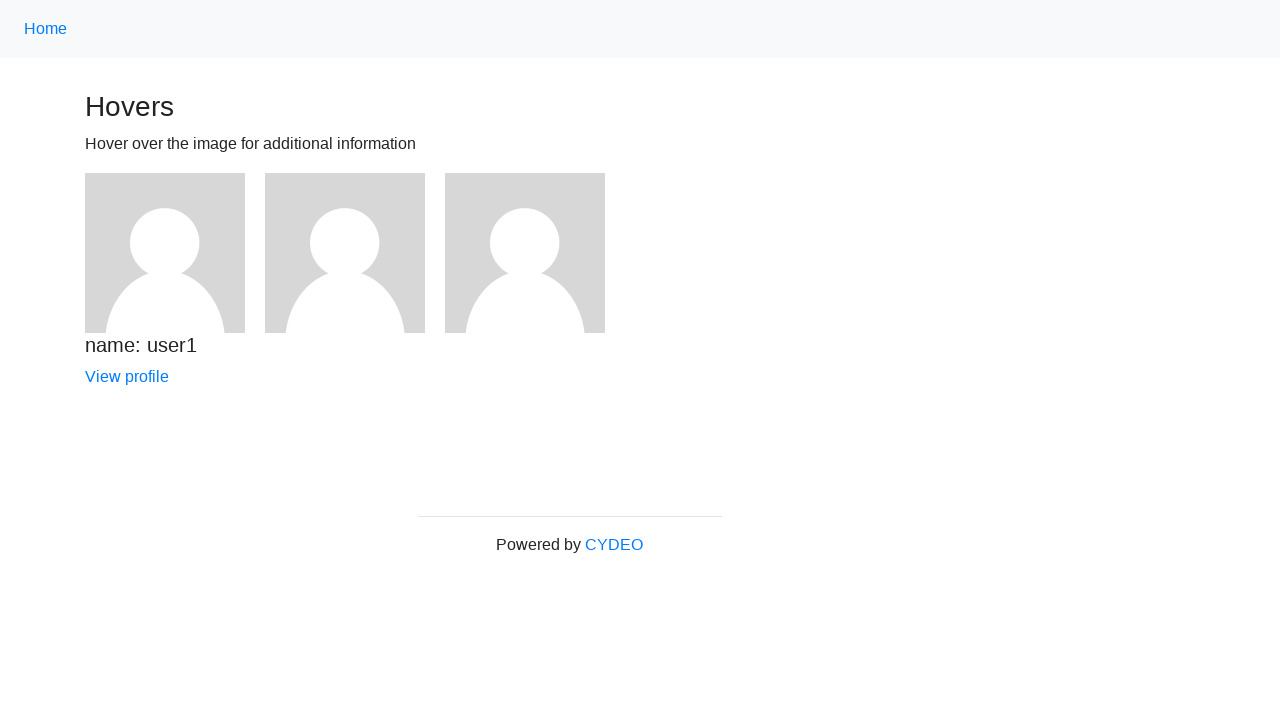

User1 name became visible on hover
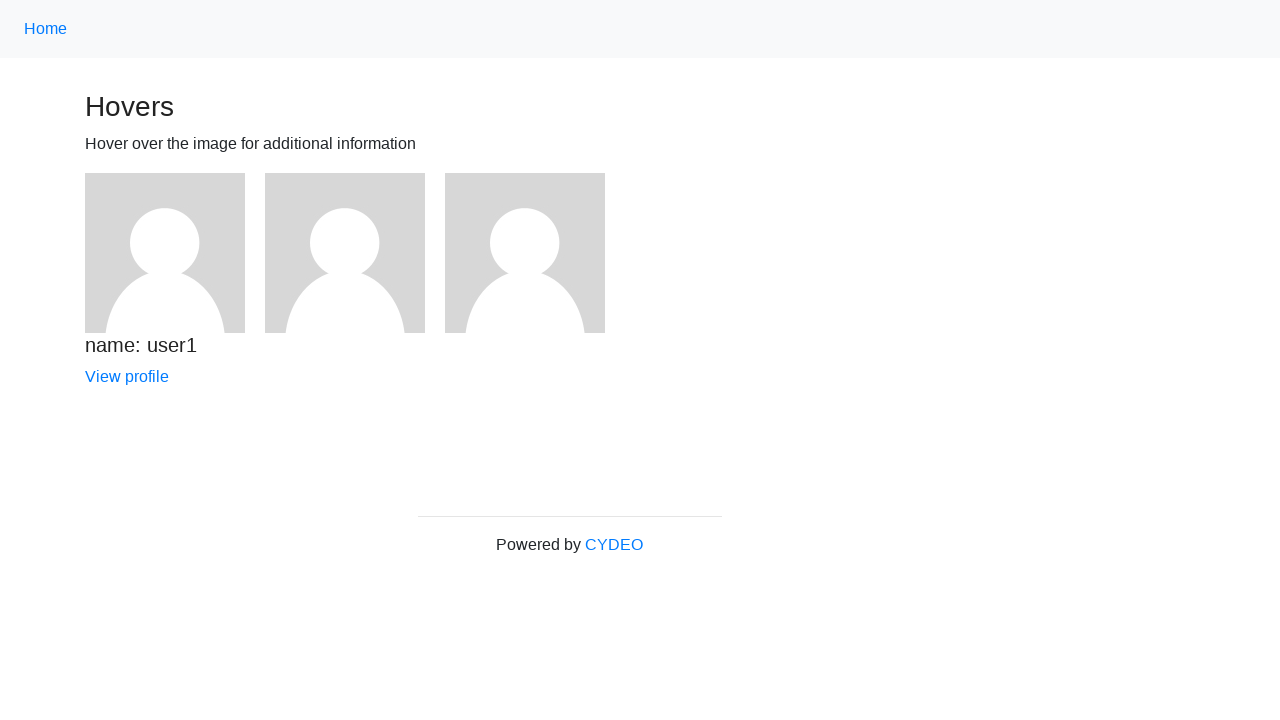

User1 profile link became visible on hover
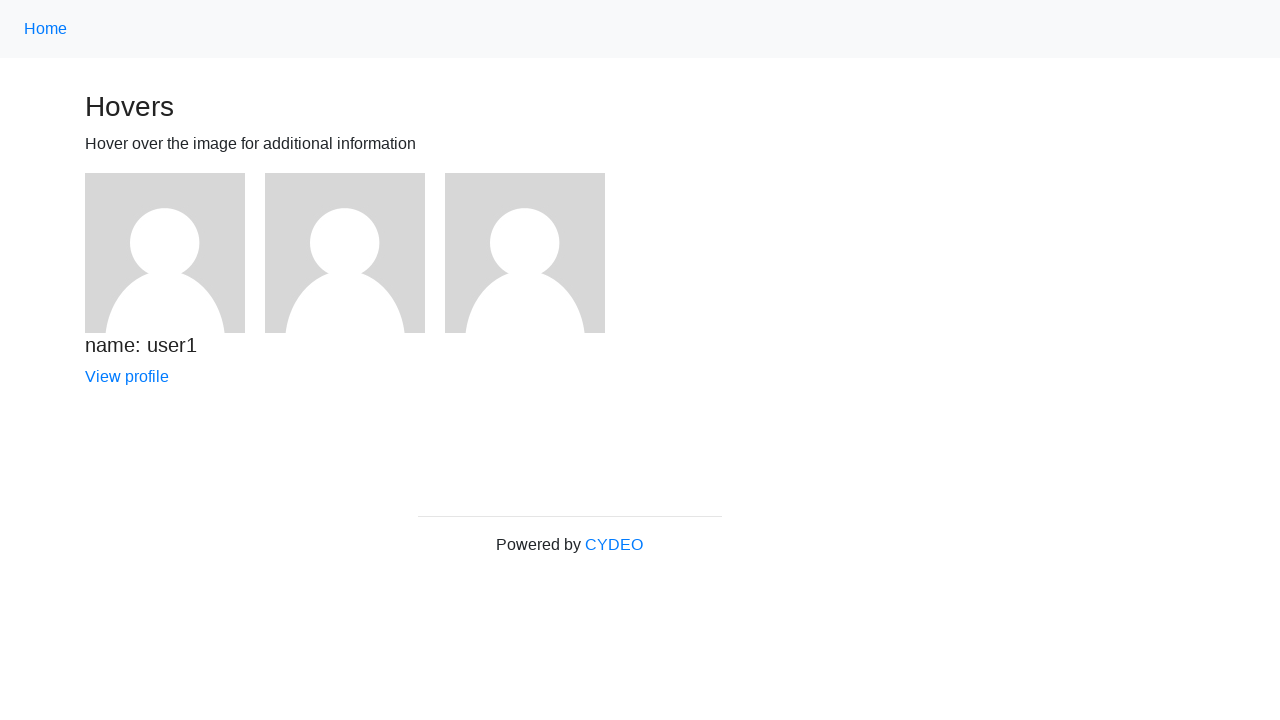

Hovered over second image at (345, 253) on (//img)[2]
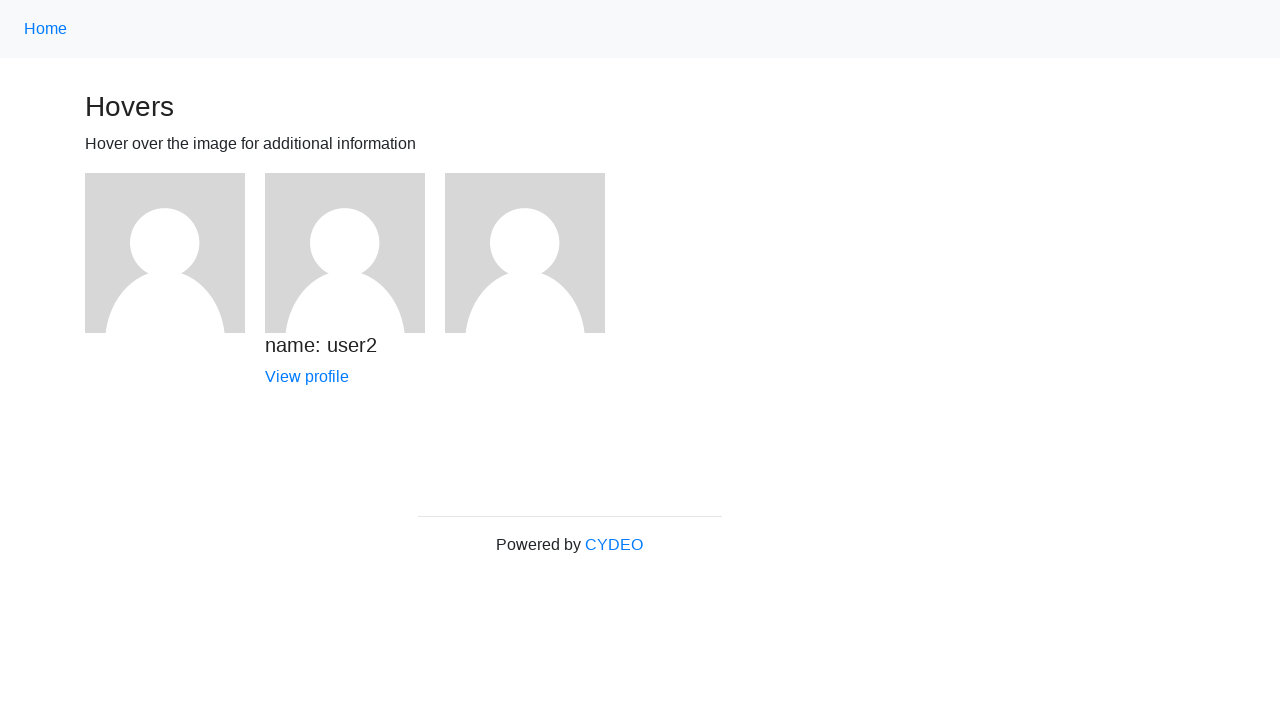

User2 name became visible on hover
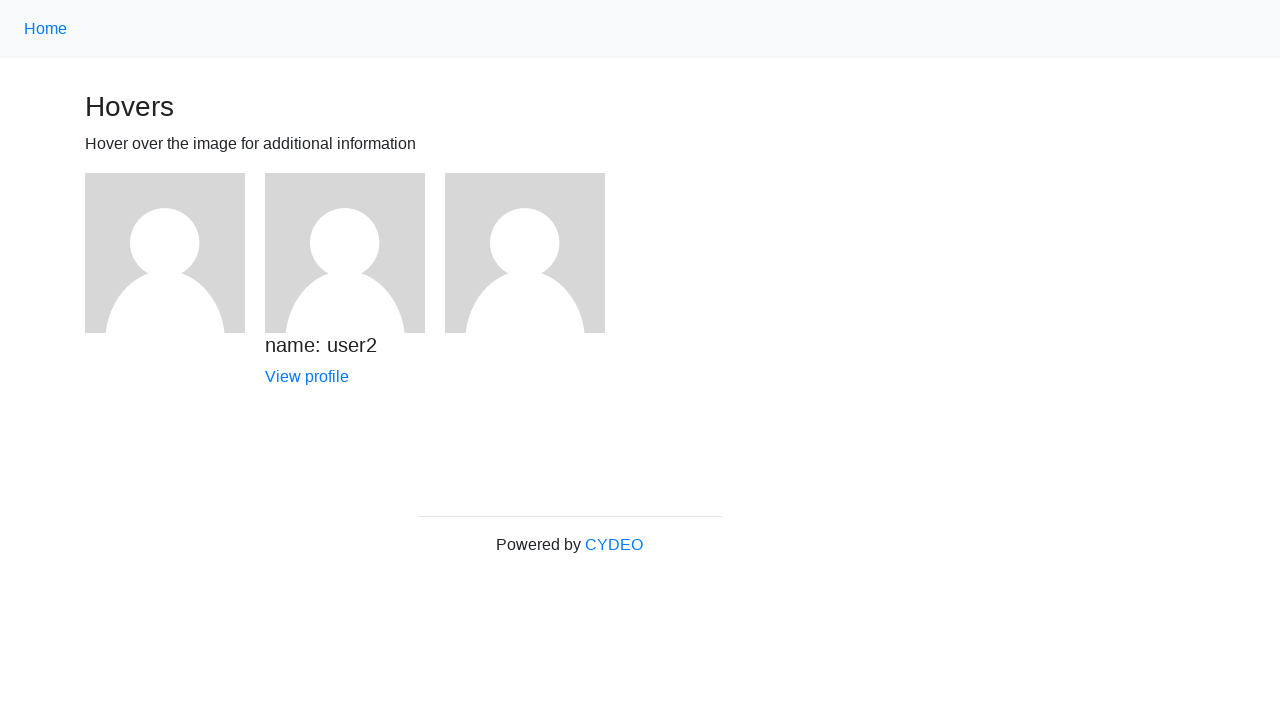

User2 profile link became visible on hover
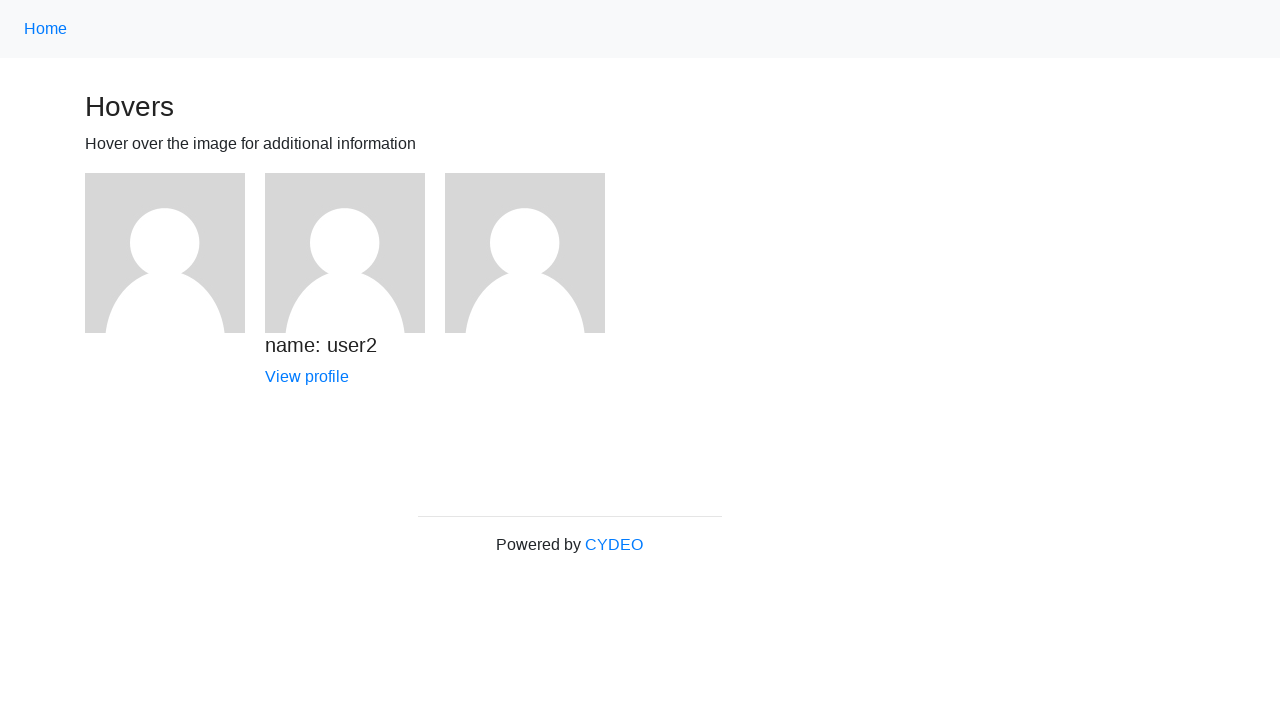

Hovered over third image at (525, 253) on (//img)[3]
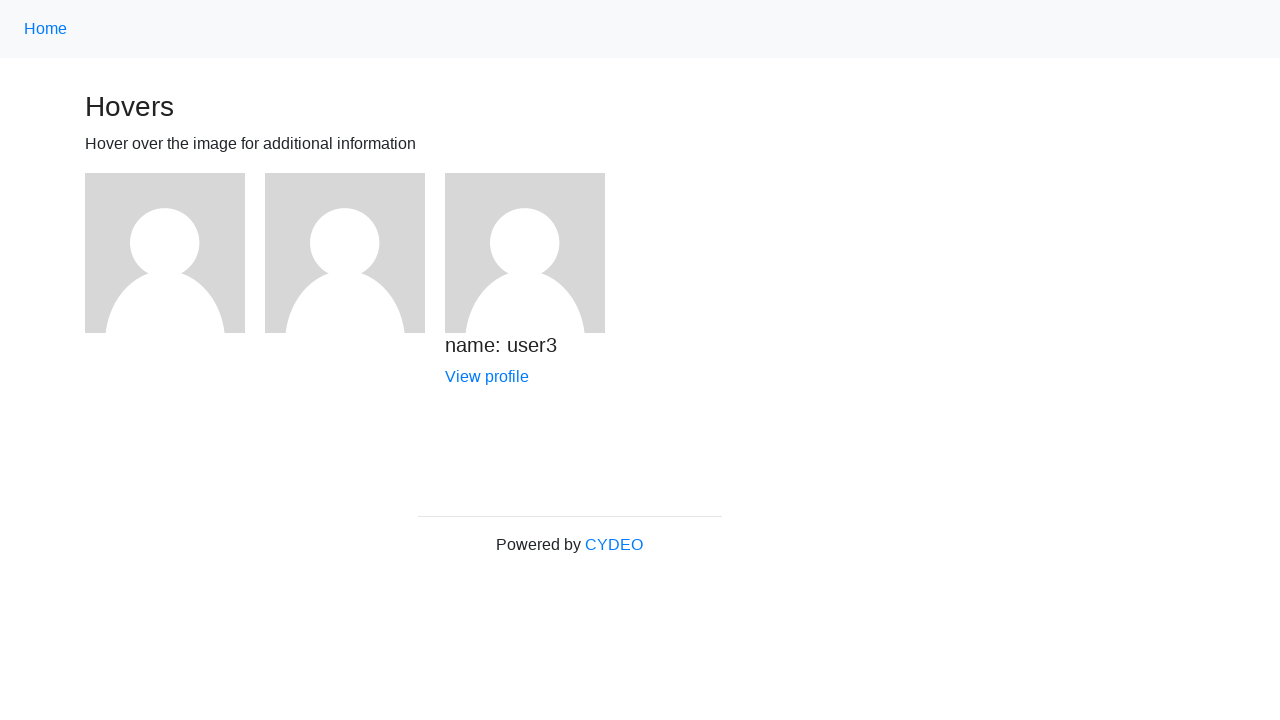

User3 name became visible on hover
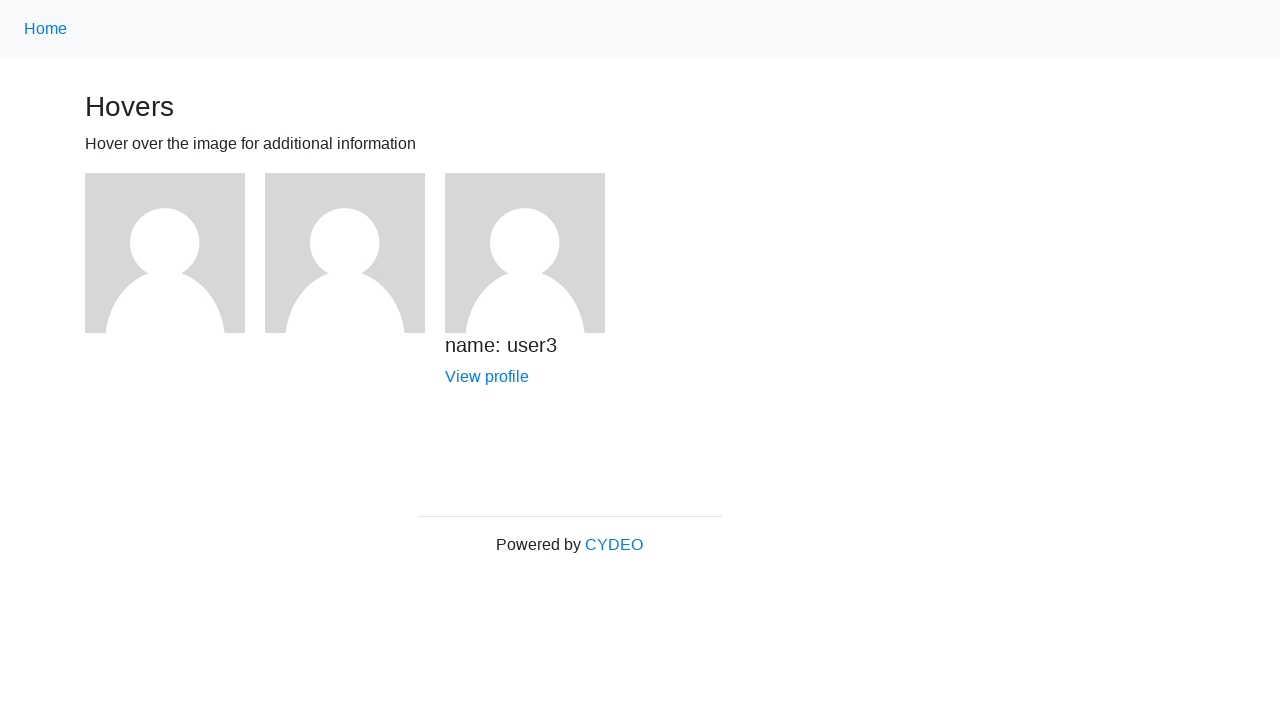

User3 profile link became visible on hover
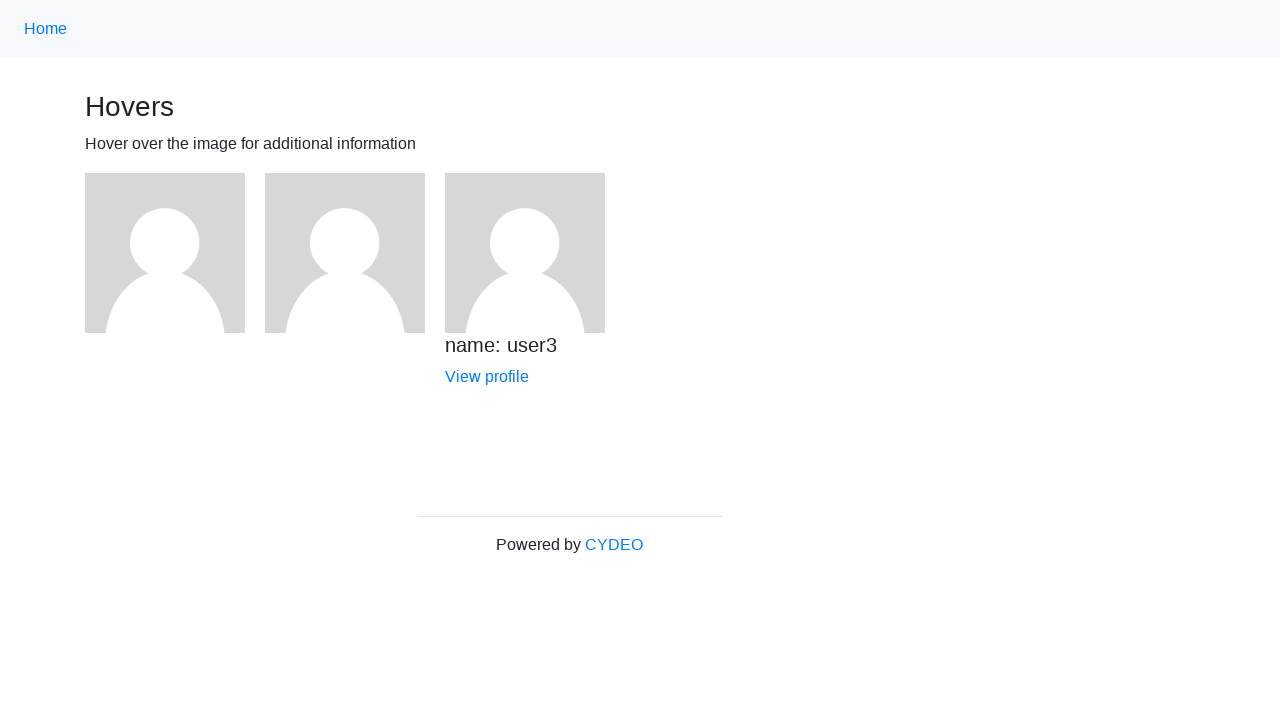

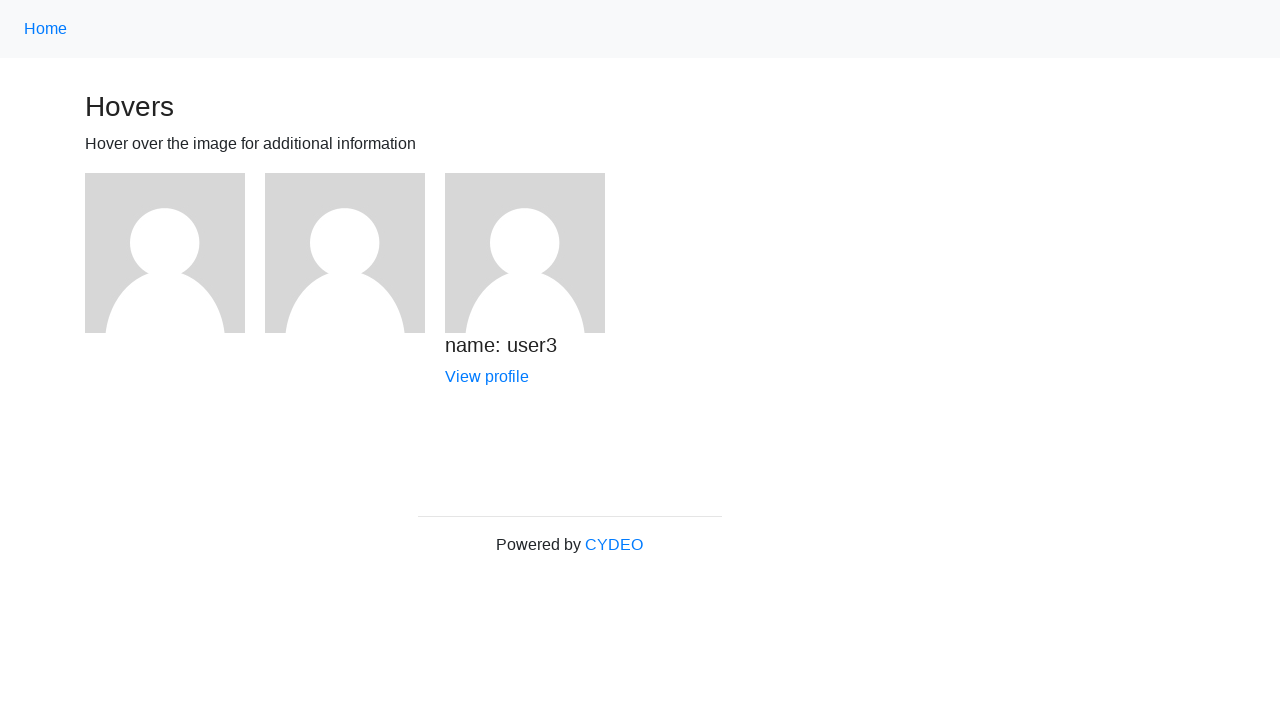